Tests navigation to products page and verifies that the product list is displayed correctly

Starting URL: https://automationexercise.com

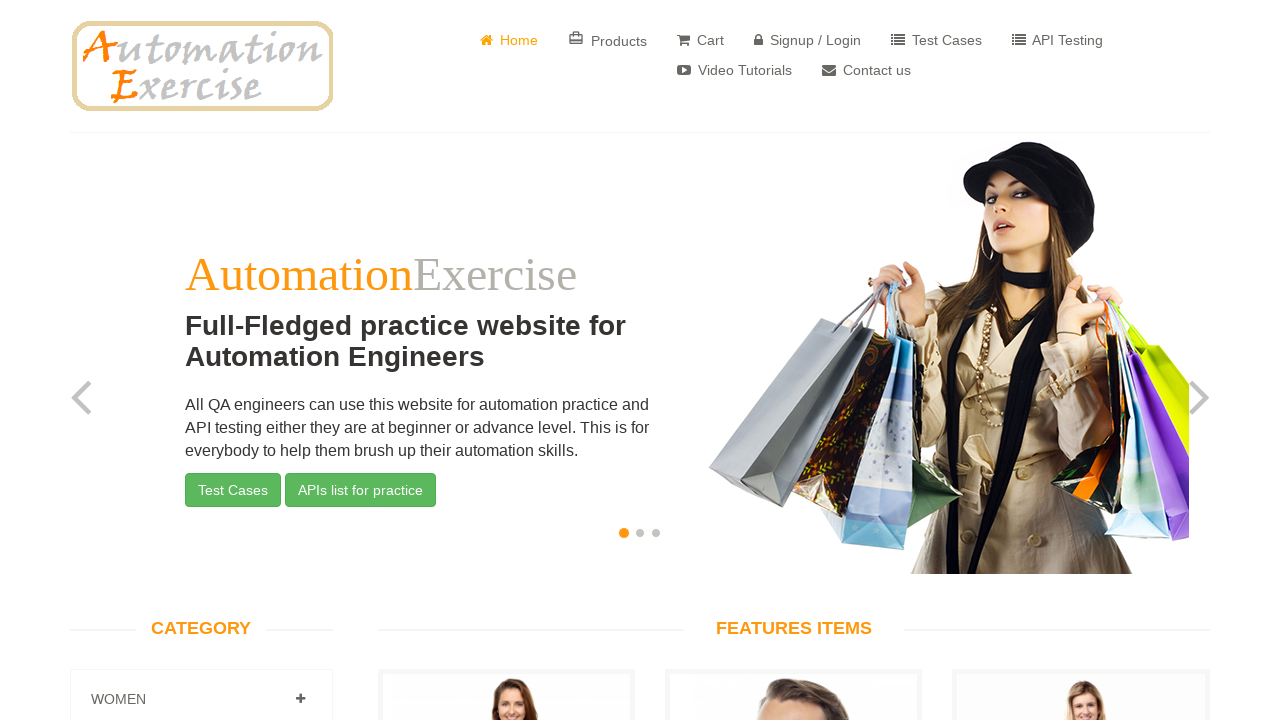

Clicked on Products menu item to navigate to products page at (608, 40) on text=Products
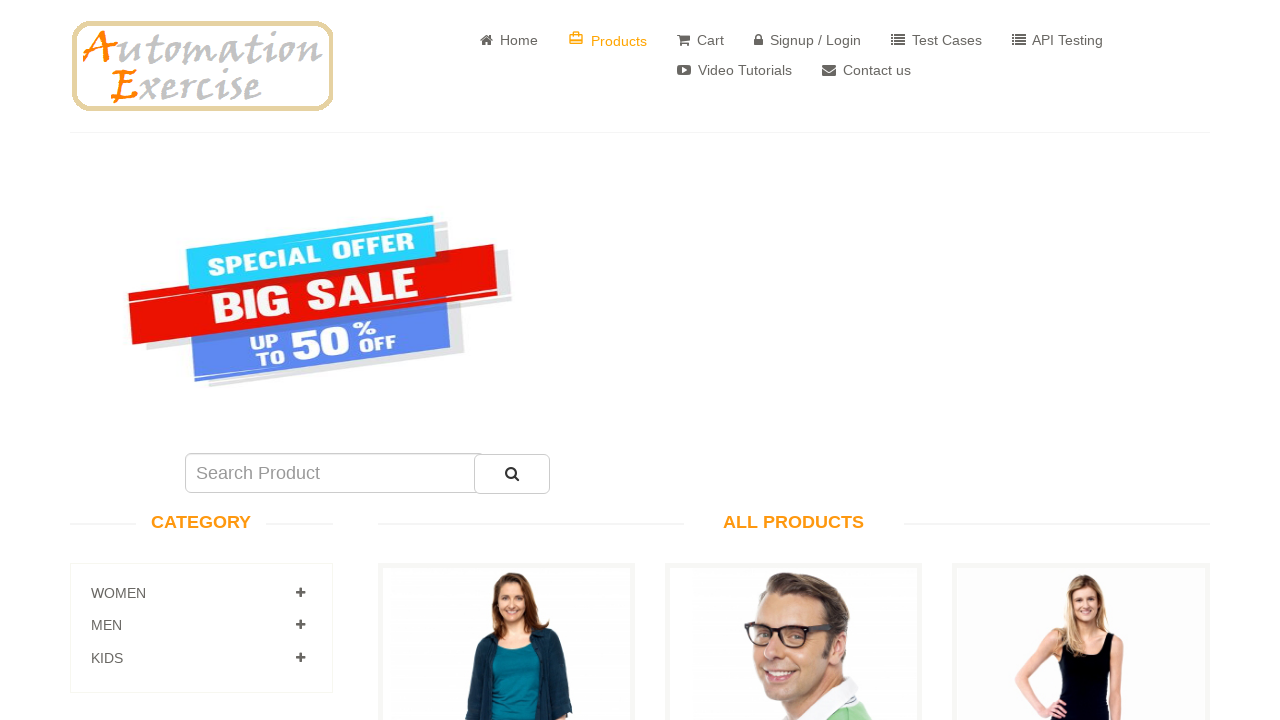

All Products page loaded successfully
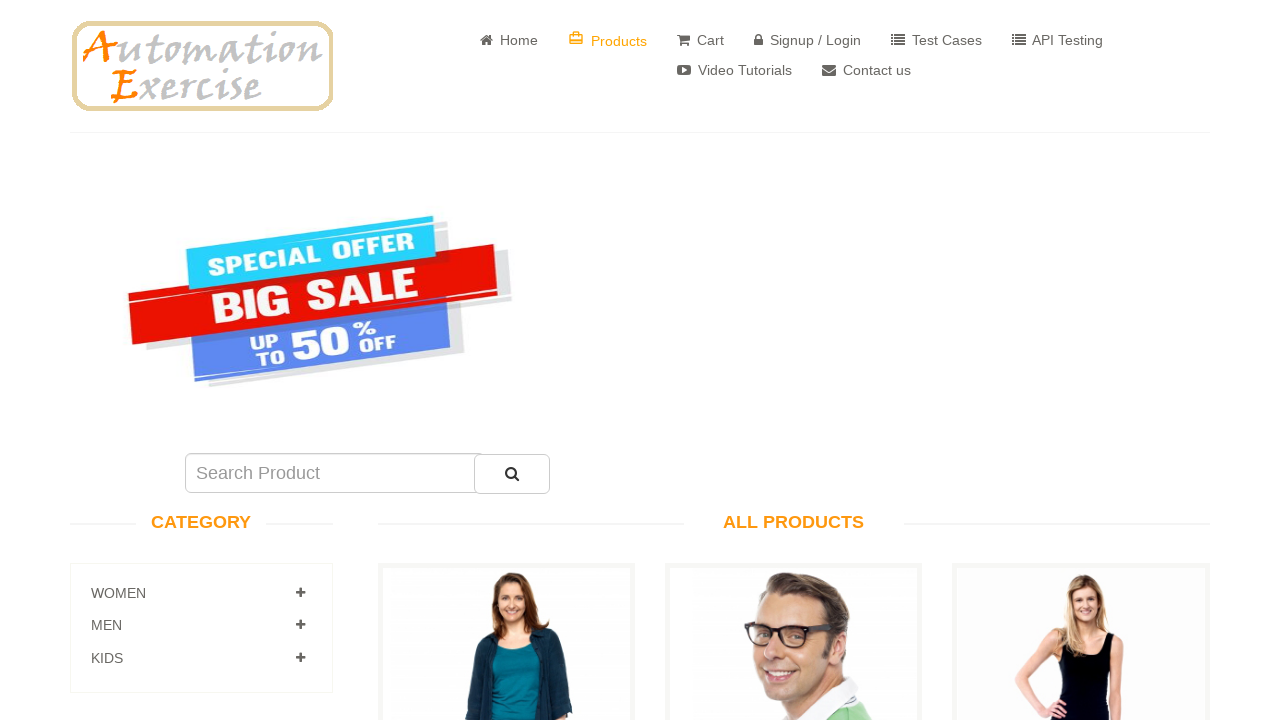

Product list is displayed correctly
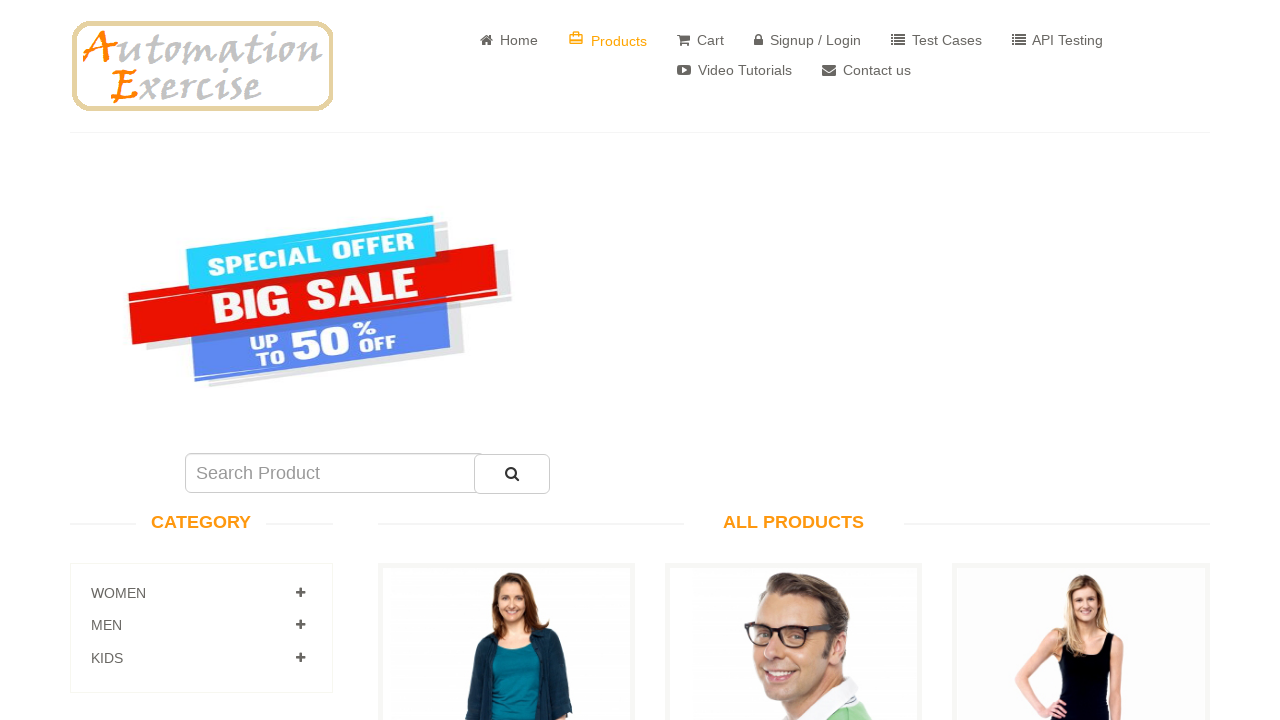

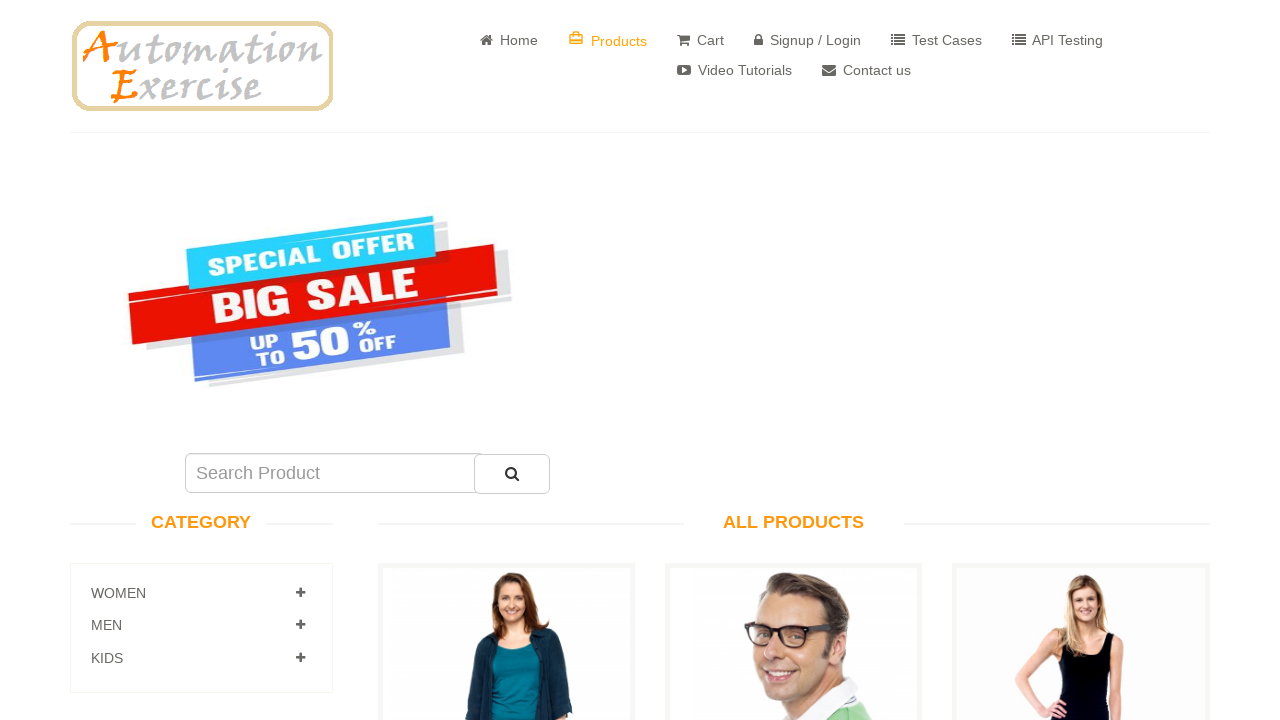